Tests dropdown selection functionality by reading two numbers from the page, calculating their sum, selecting the sum value from a dropdown menu, and clicking a submit button.

Starting URL: http://suninjuly.github.io/selects1.html

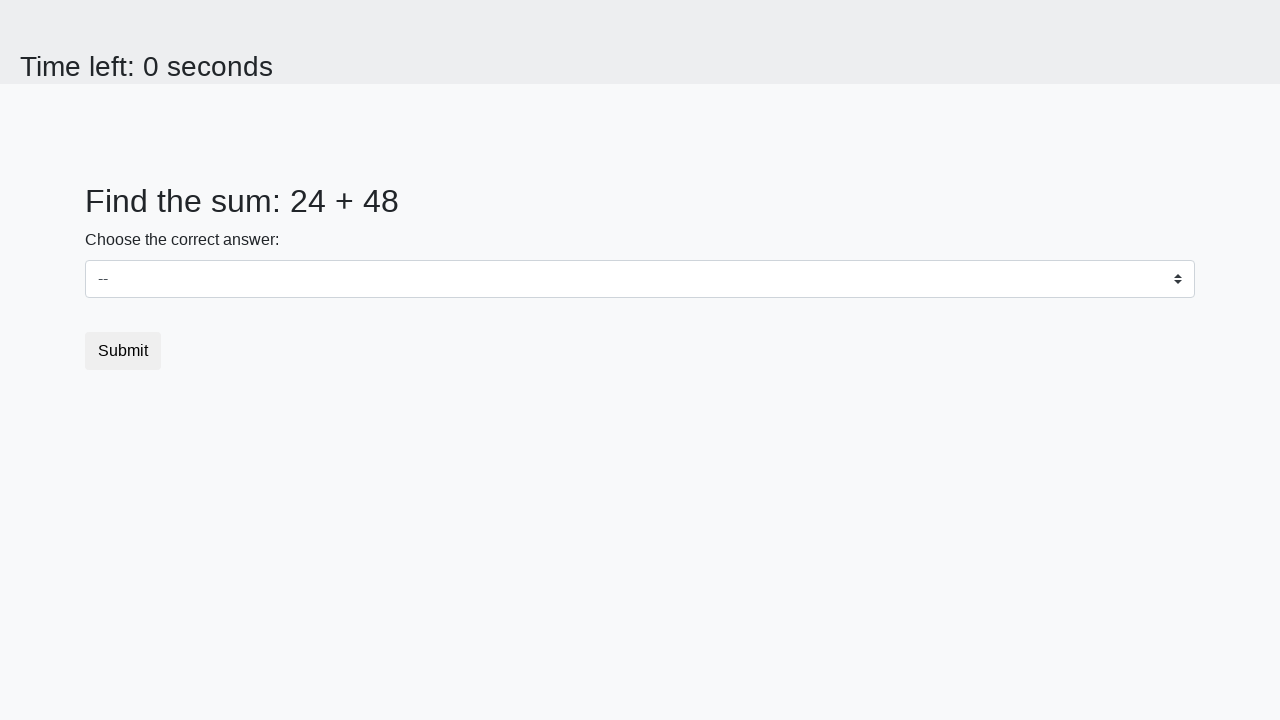

Read first number from #num1 element
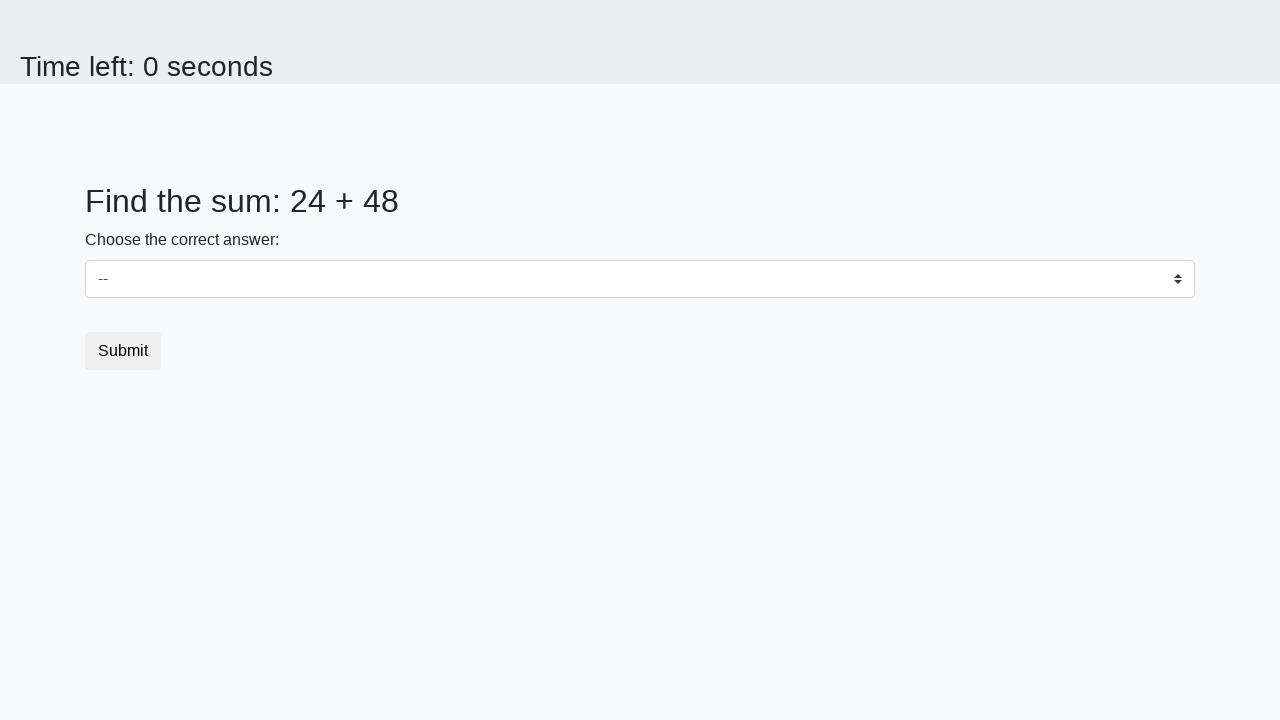

Read second number from #num2 element
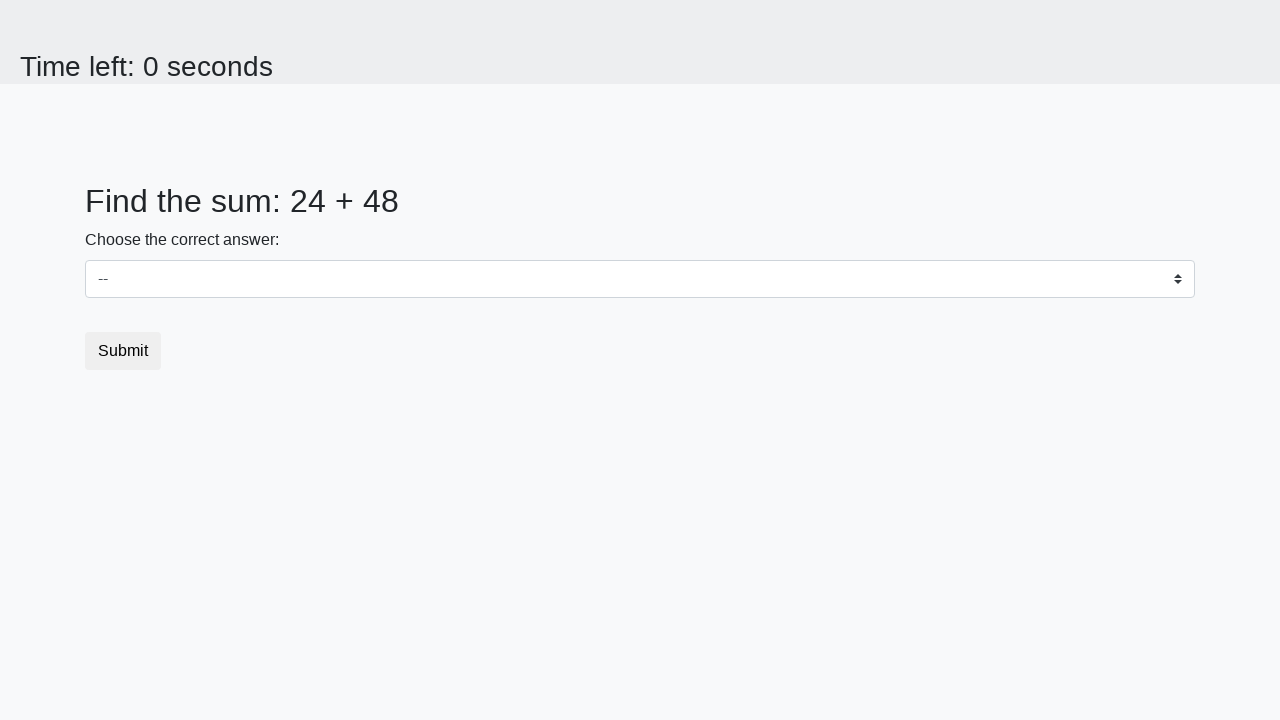

Calculated sum: 24 + 48 = 72
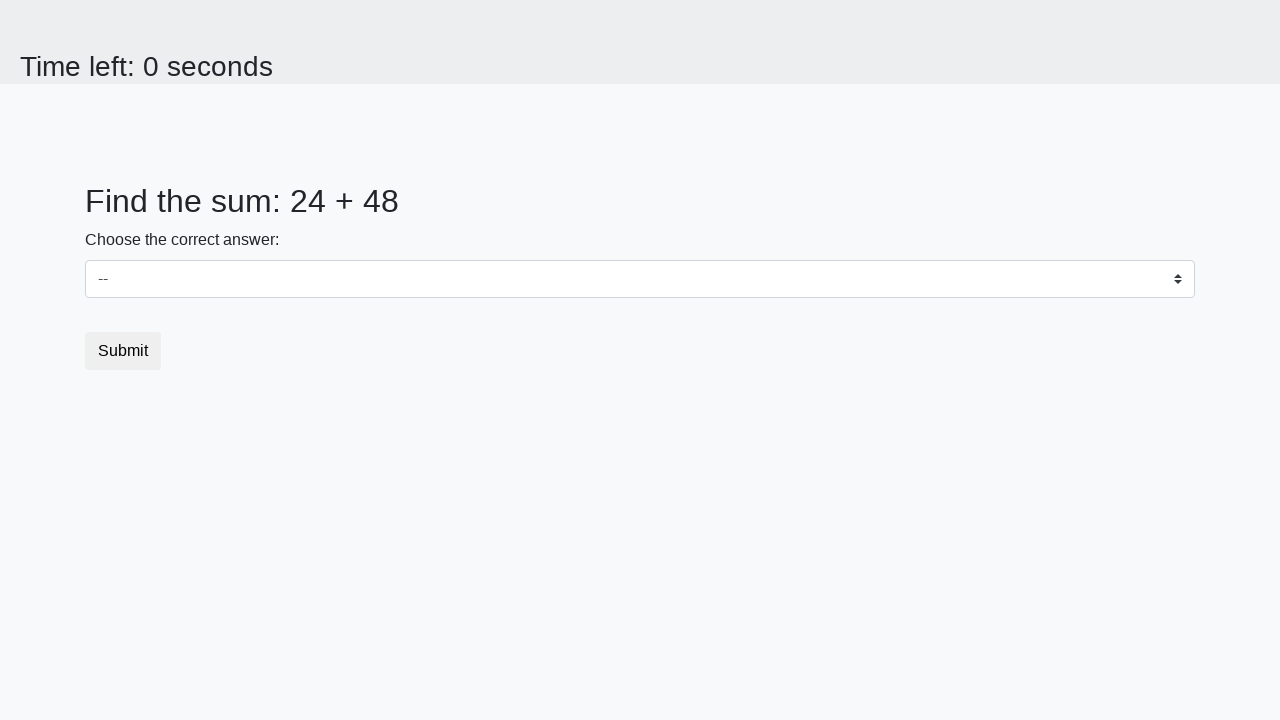

Selected sum value 72 from dropdown menu on select
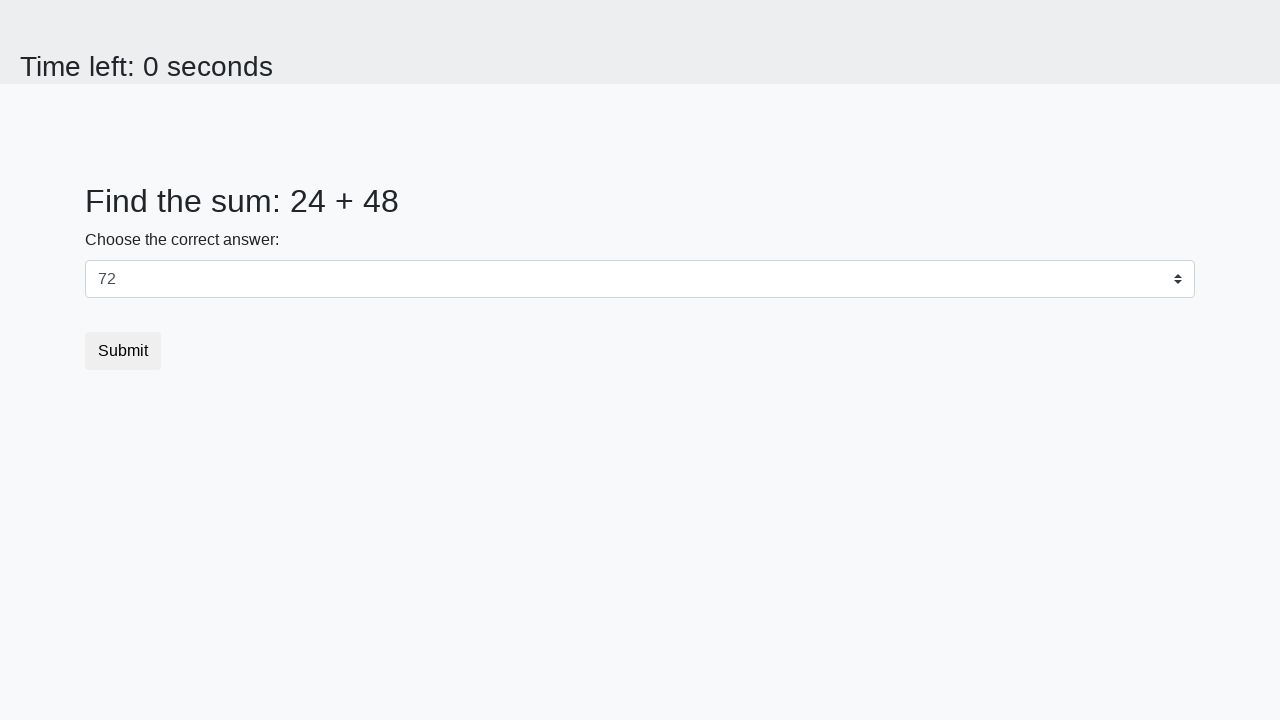

Clicked submit button at (123, 351) on button
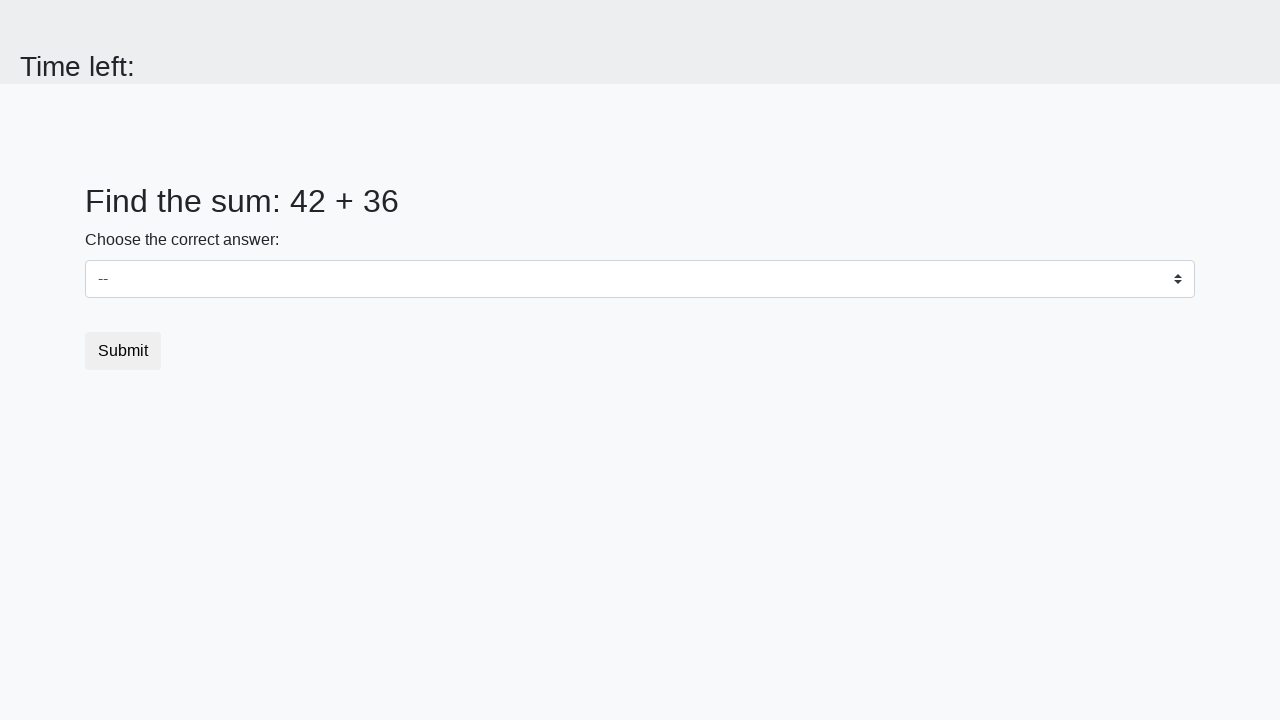

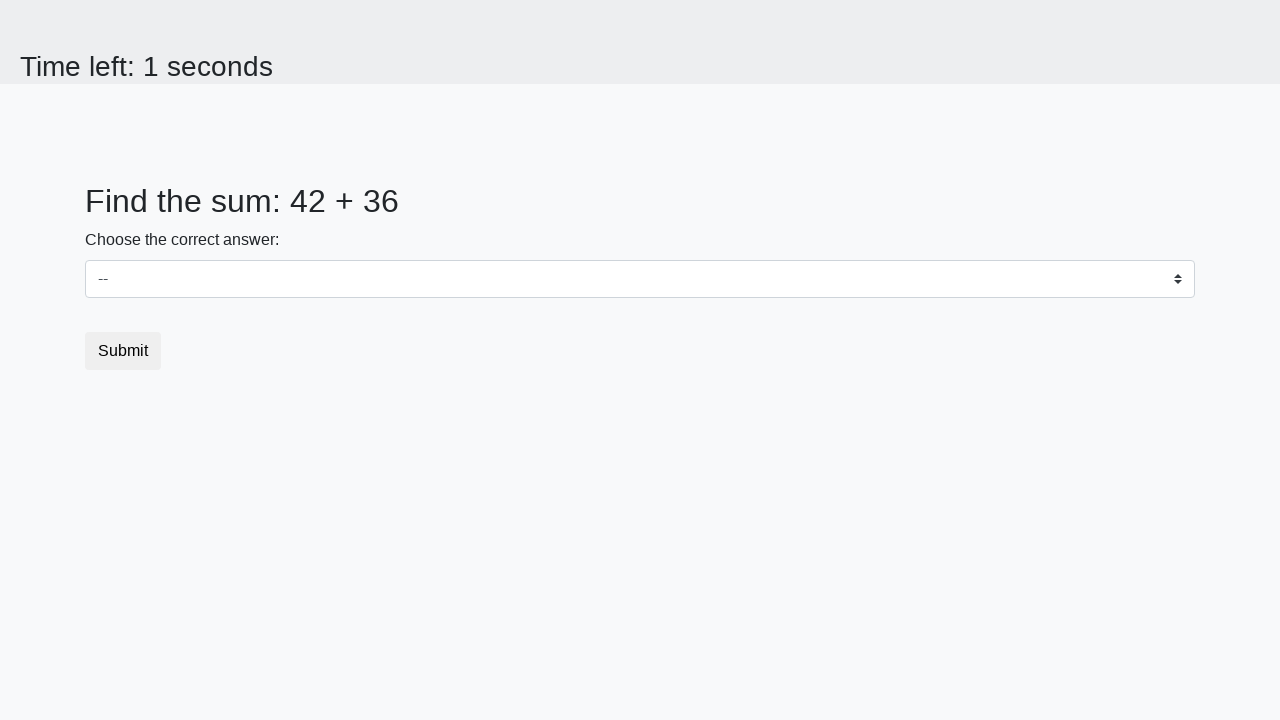